Tests registration form validation with mismatched email confirmation by entering different emails in email and confirm email fields

Starting URL: https://alada.vn/tai-khoan/dang-ky.html

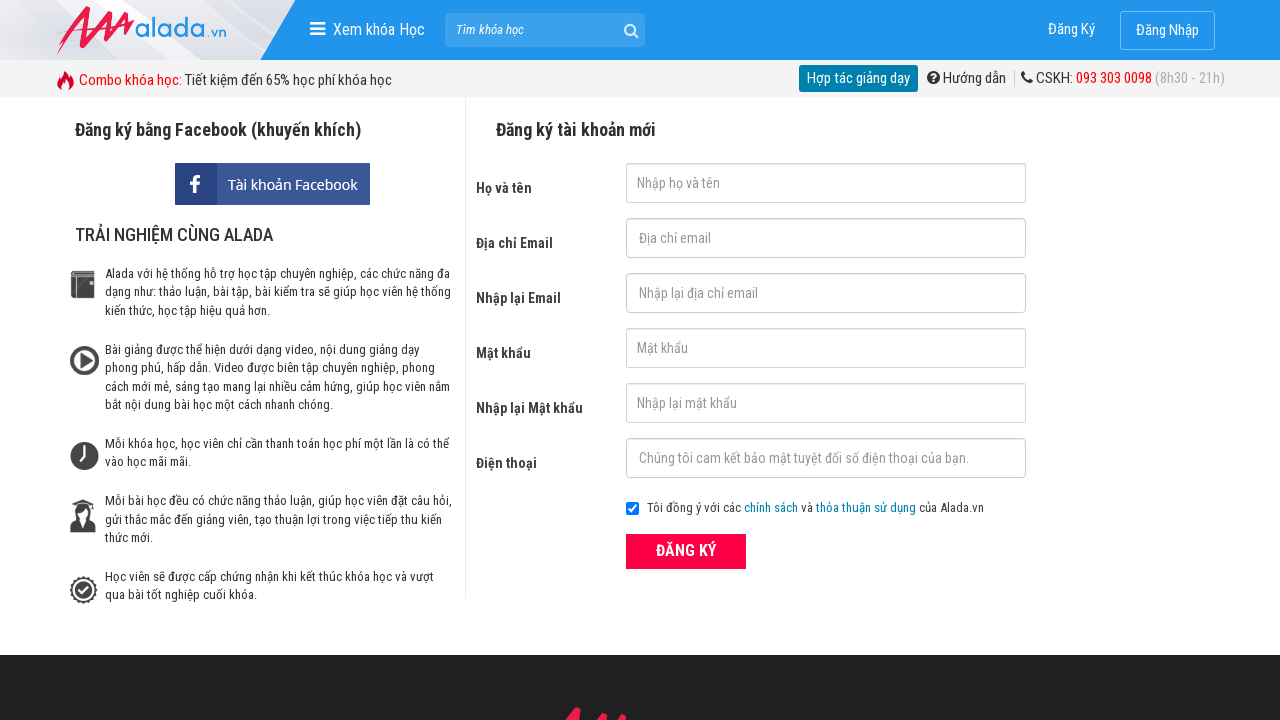

Filled first name field with 'Do Sen' on #txtFirstname
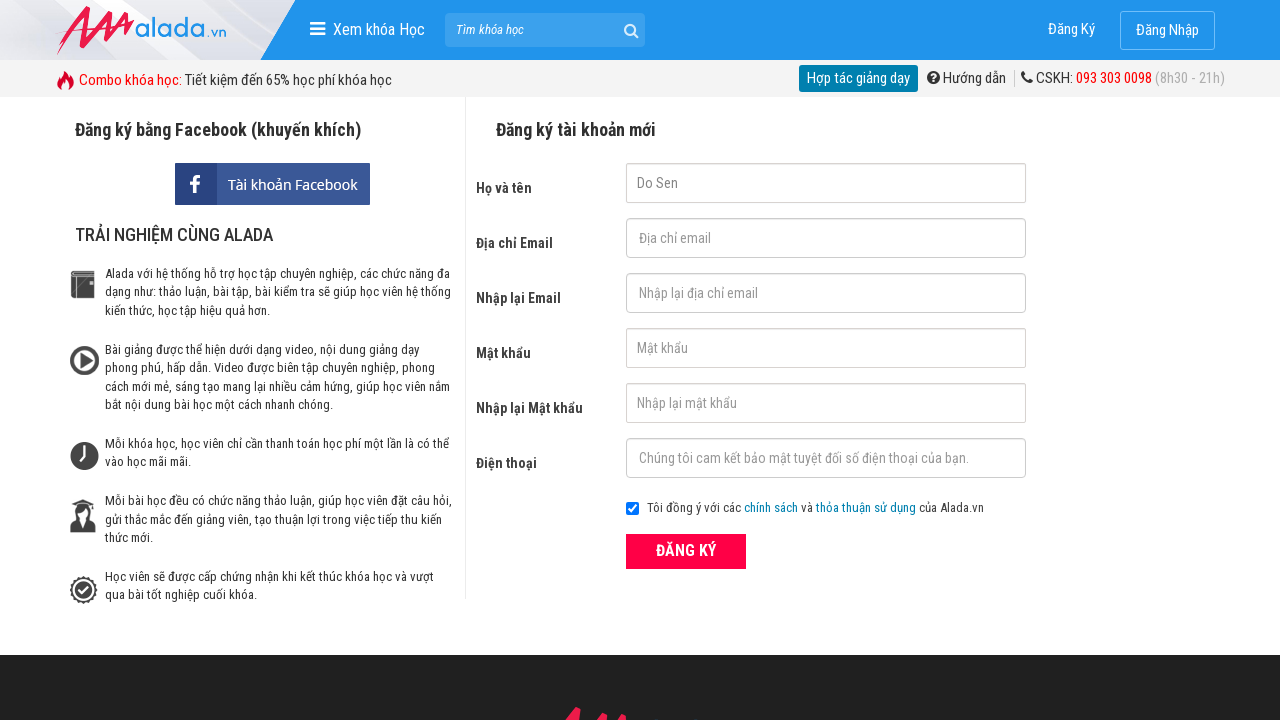

Filled email field with 'Sen@gmail.com' on #txtEmail
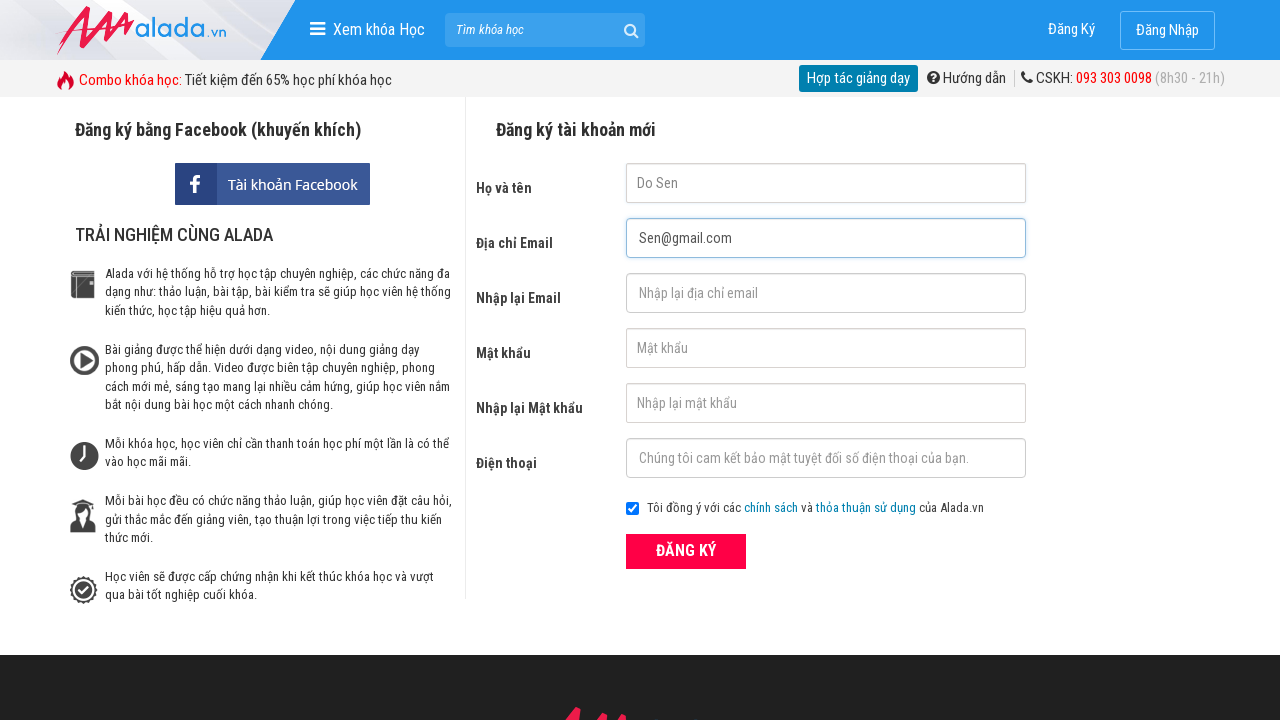

Filled confirm email field with 'Sen@gmail.net' (mismatched email) on #txtCEmail
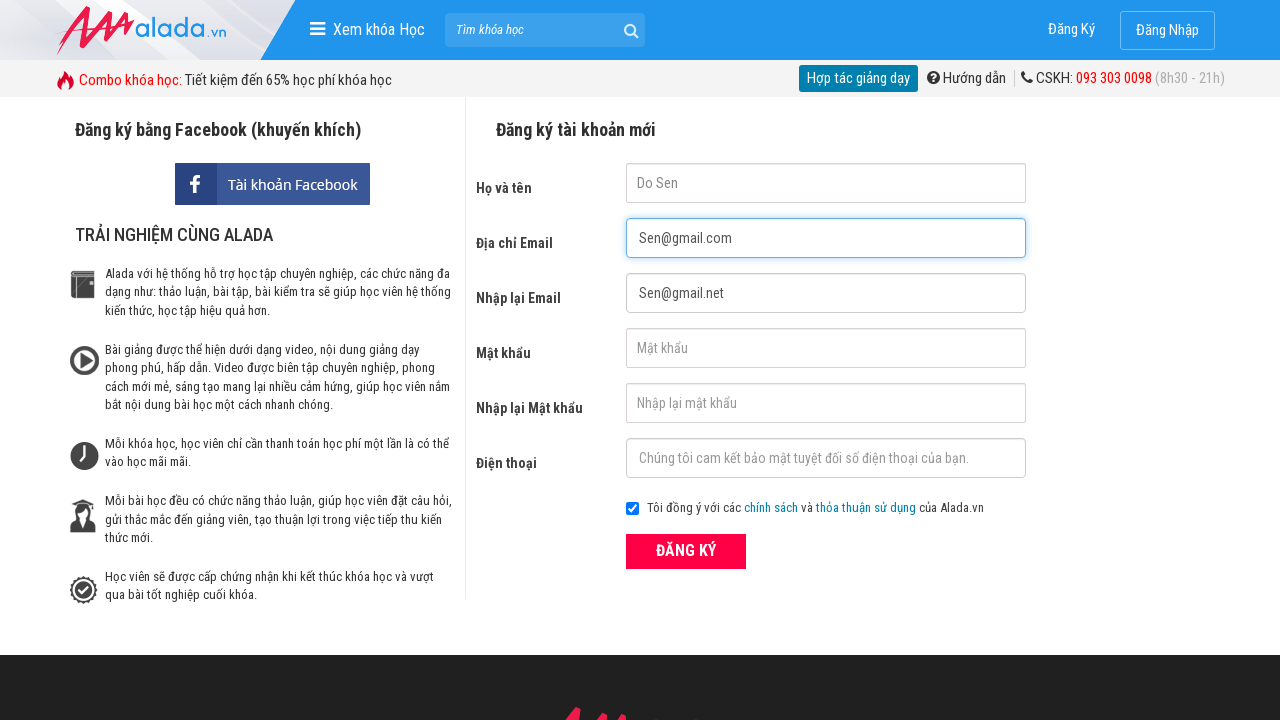

Filled password field with 'Sen080399@' on #txtPassword
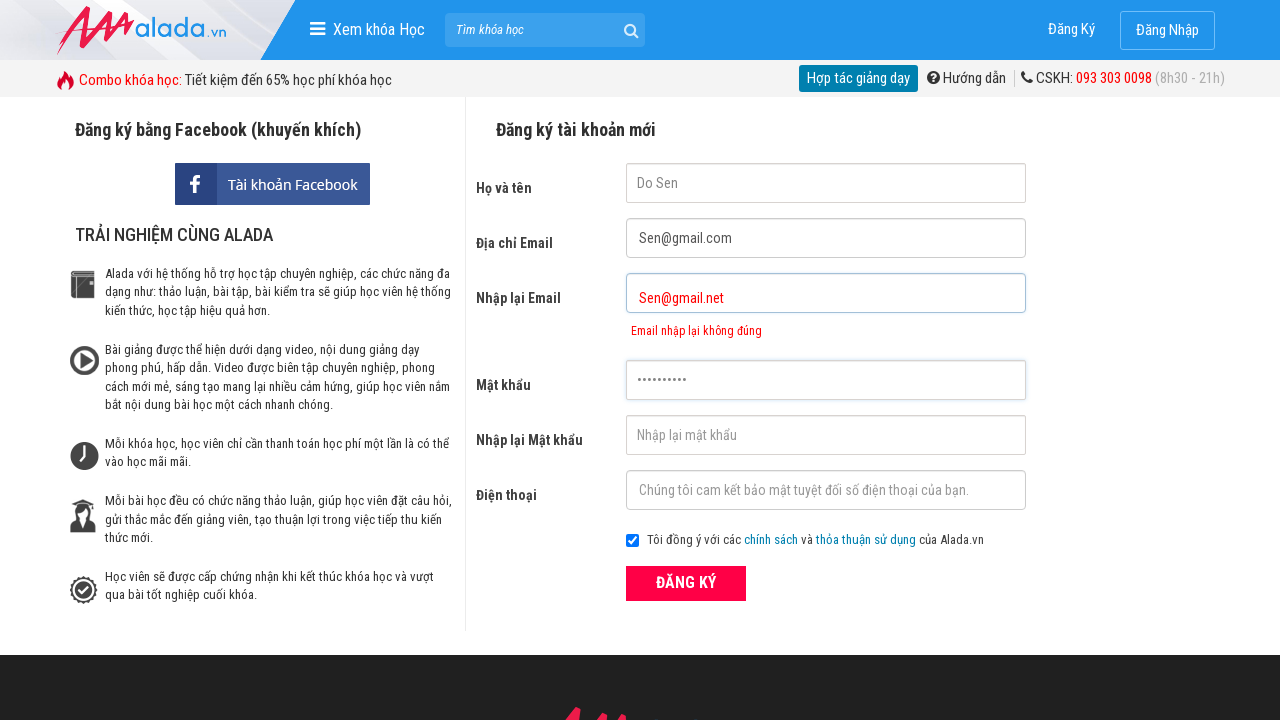

Filled confirm password field with 'Sen080399@' on #txtCPassword
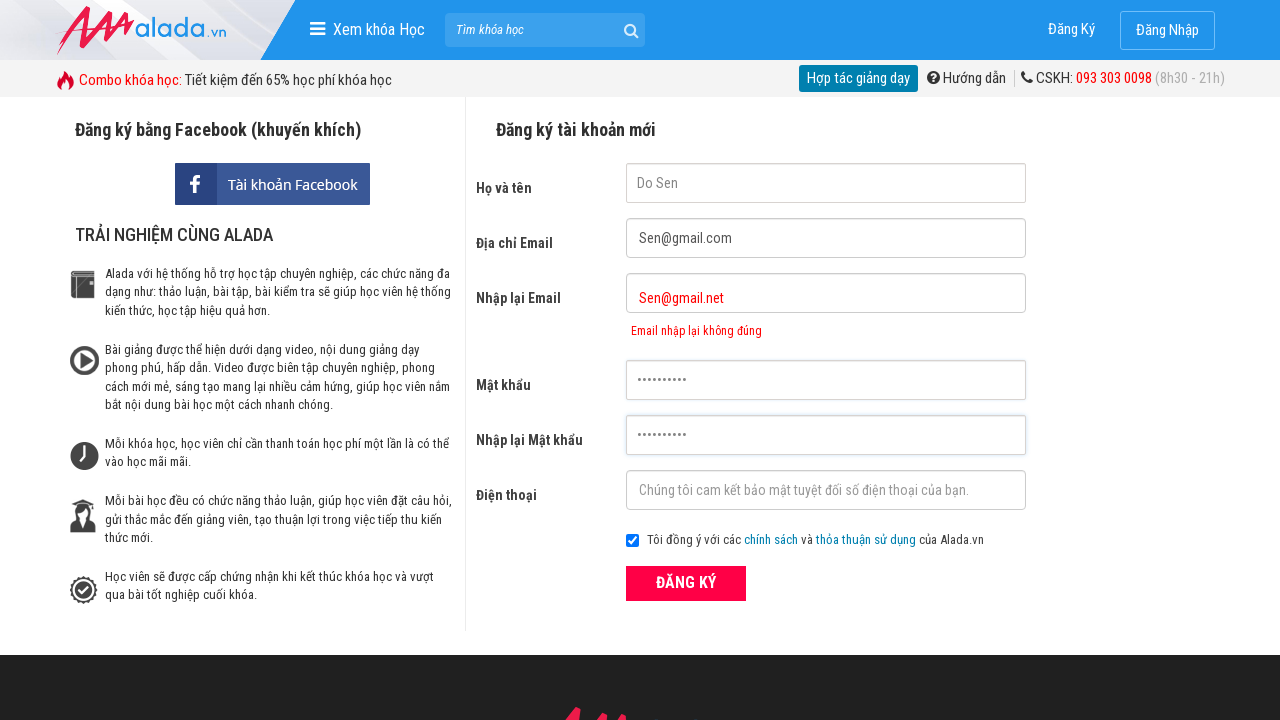

Filled phone field with '0123456789' on #txtPhone
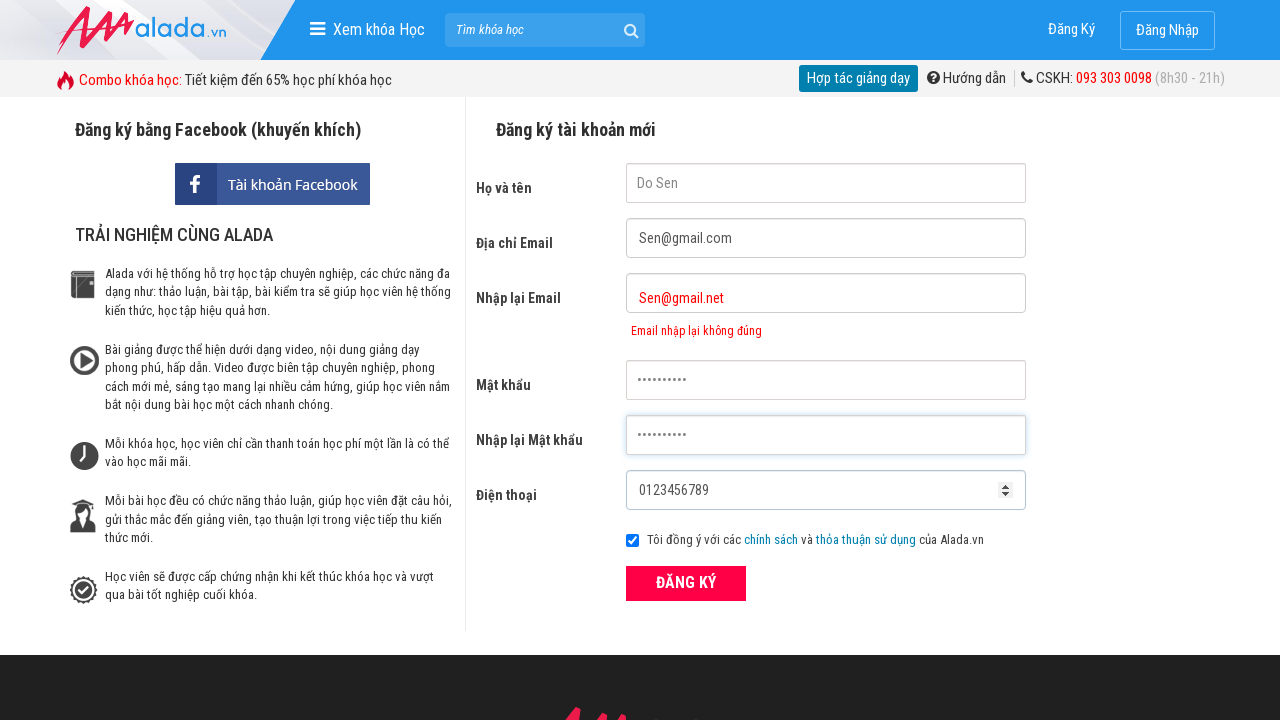

Clicked ĐĂNG KÝ (Register) button at (686, 583) on xpath=//div[@class='form frmRegister']//button[text()='ĐĂNG KÝ']
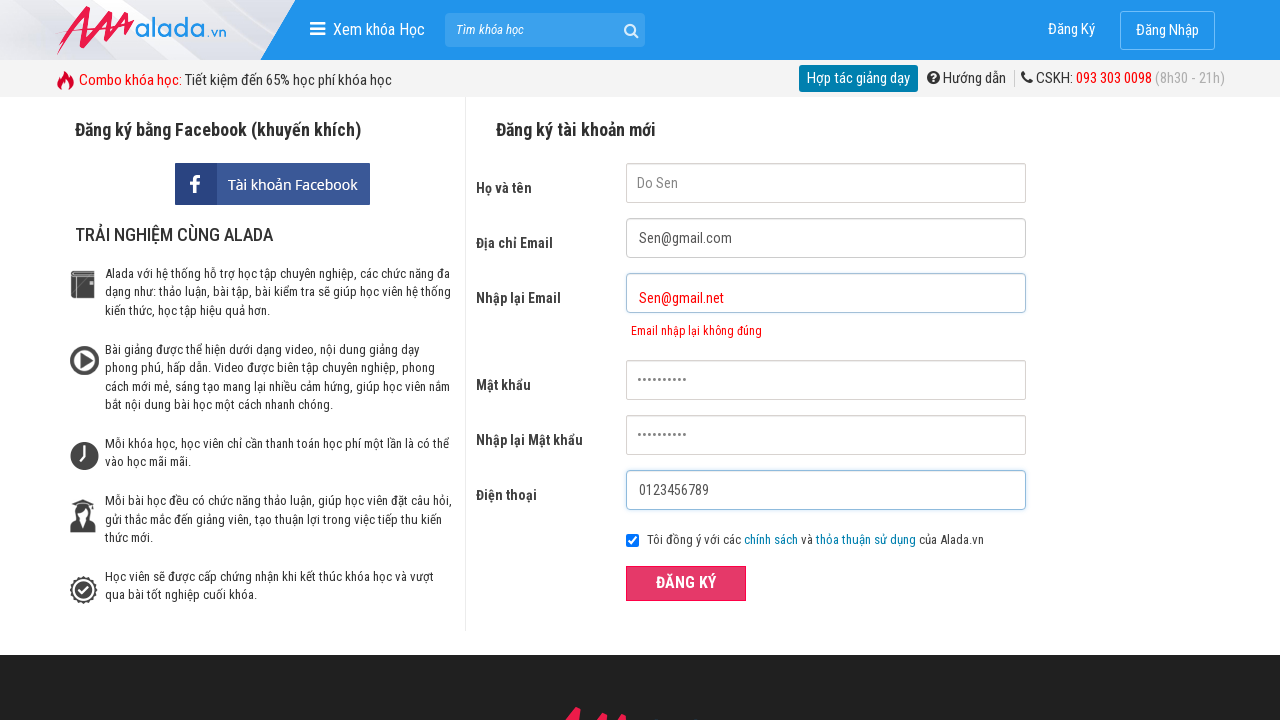

Email mismatch error message appeared
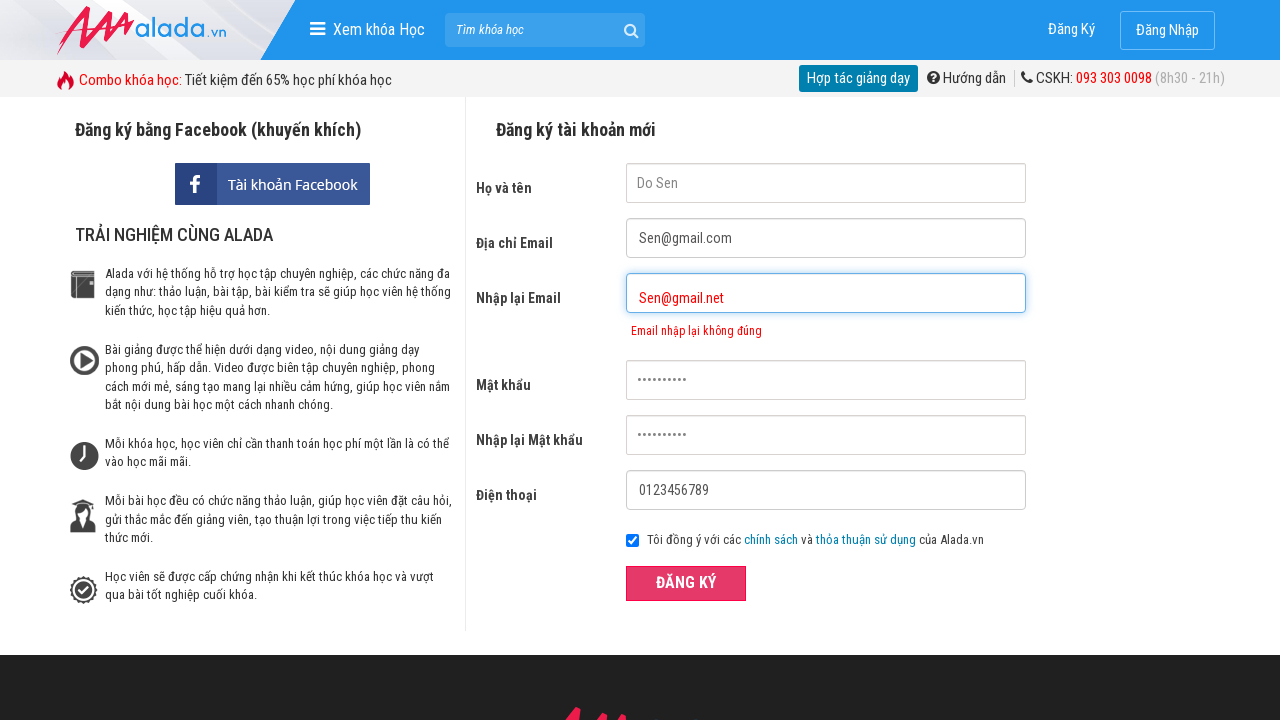

Verified error message: 'Email nhập lại không đúng' displayed for mismatched confirm email
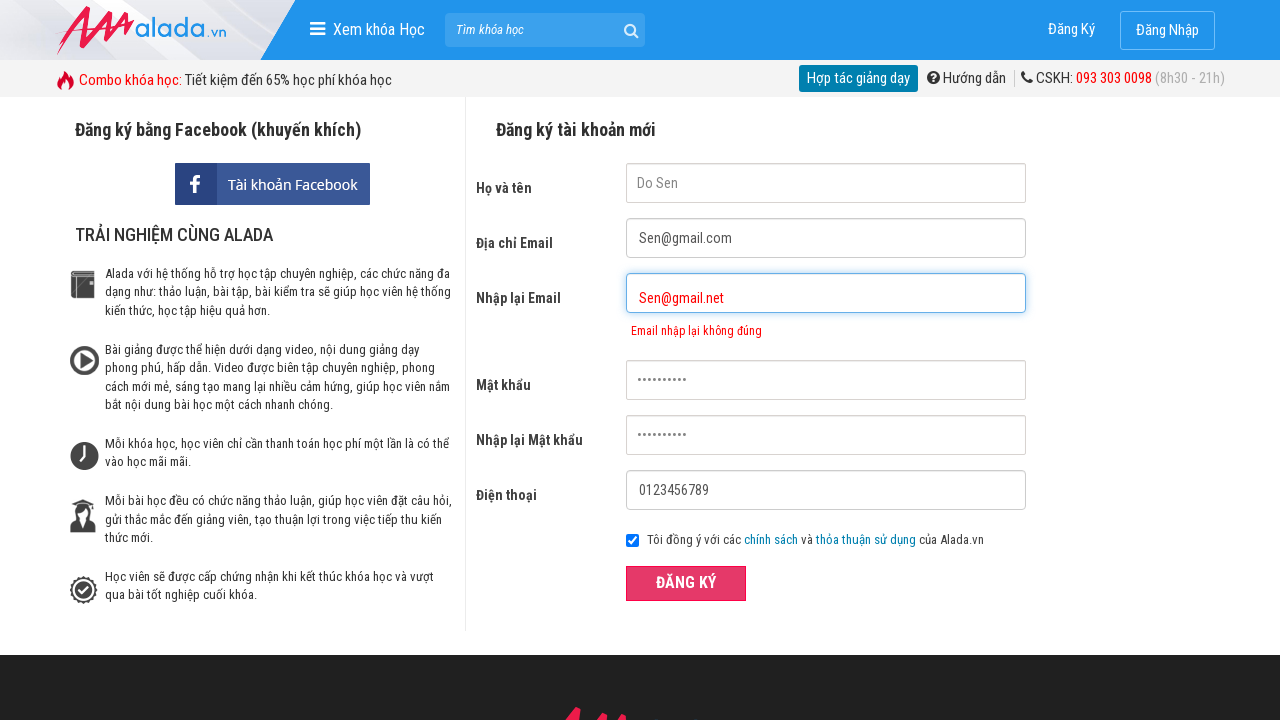

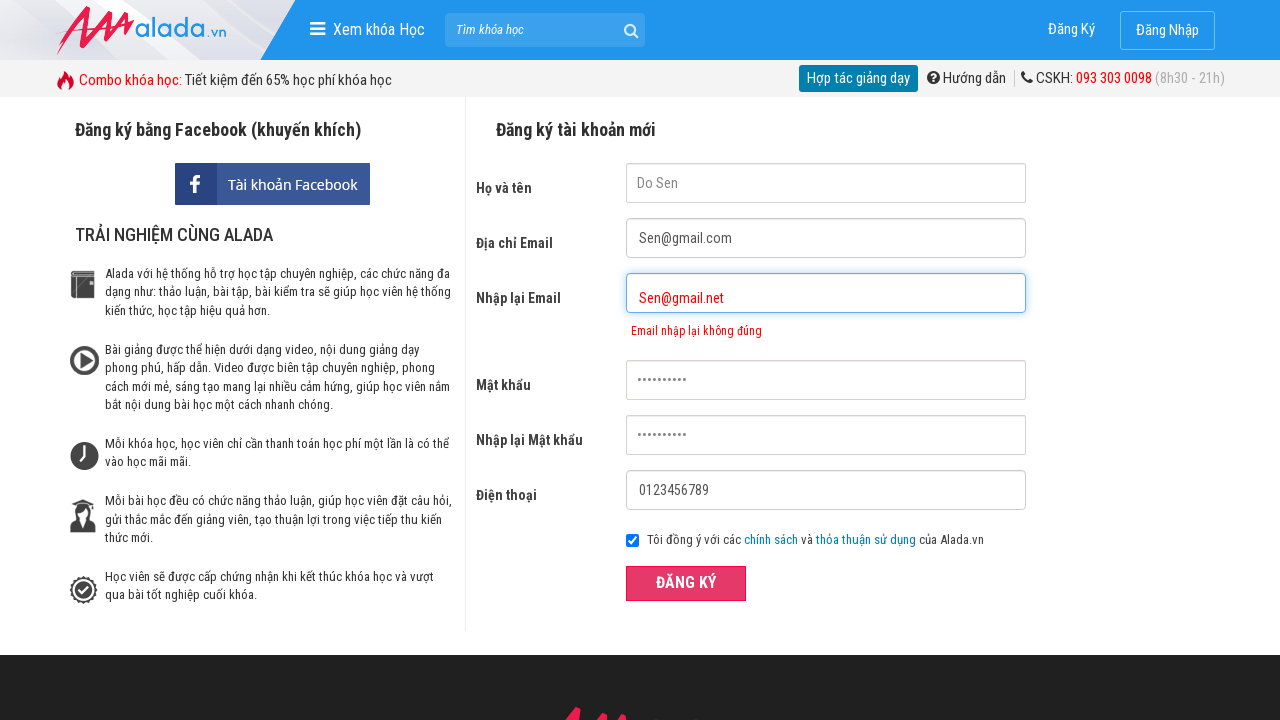